Navigates to Uber's homepage and maximizes the browser window to verify the site loads correctly

Starting URL: https://www.uber.com

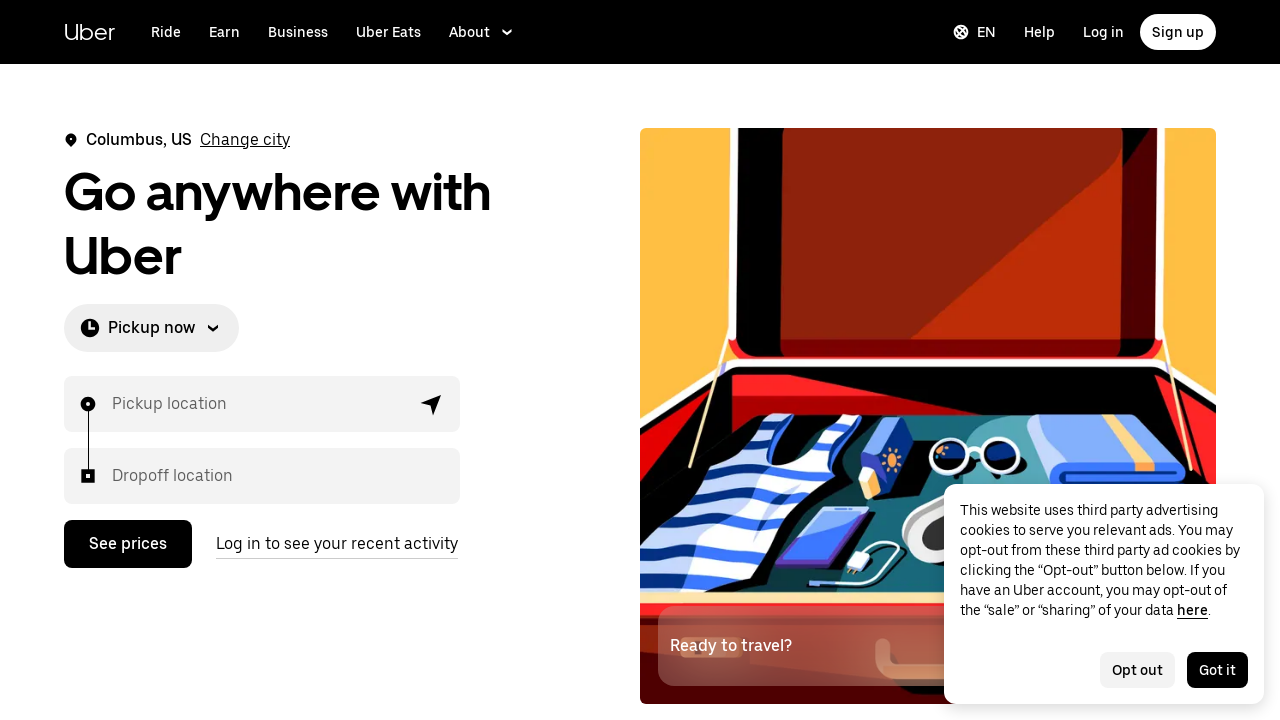

Set viewport size to 1920x1080 to maximize browser window
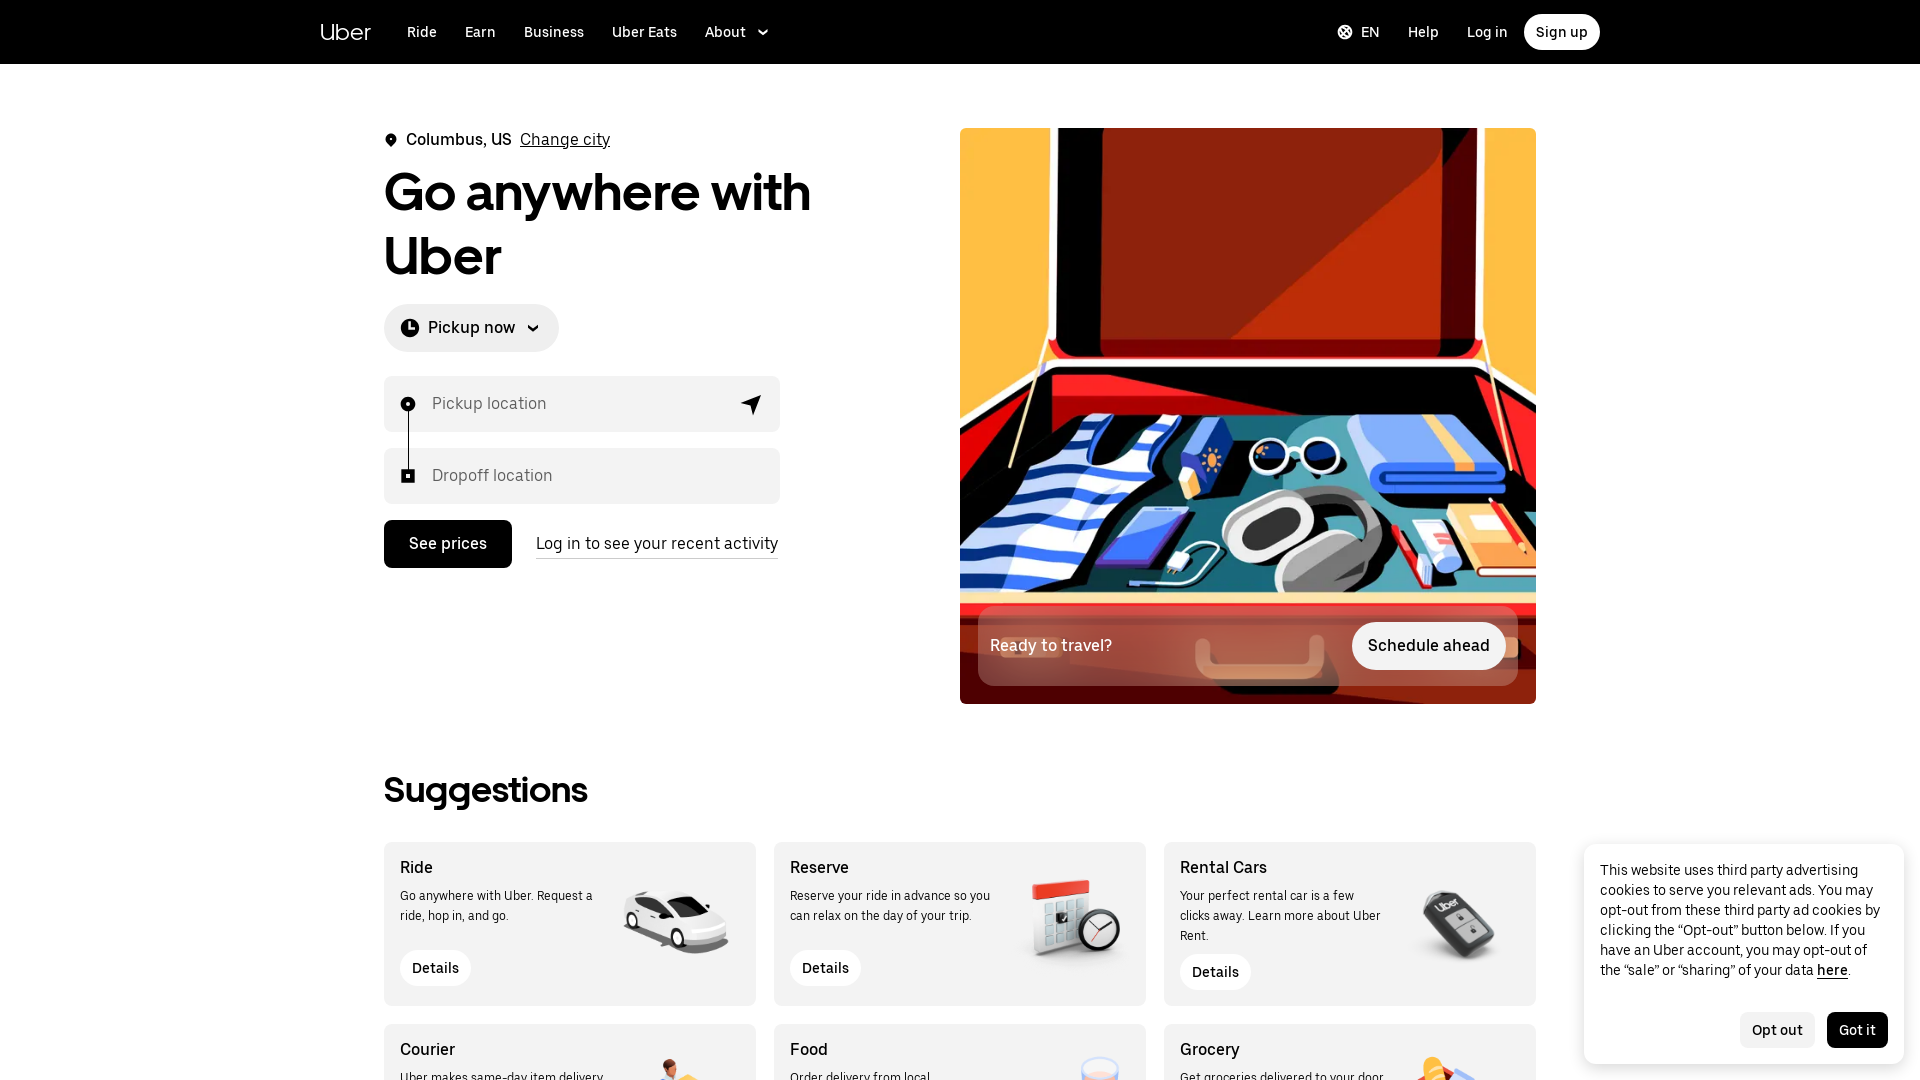

Waited for page DOM to fully load
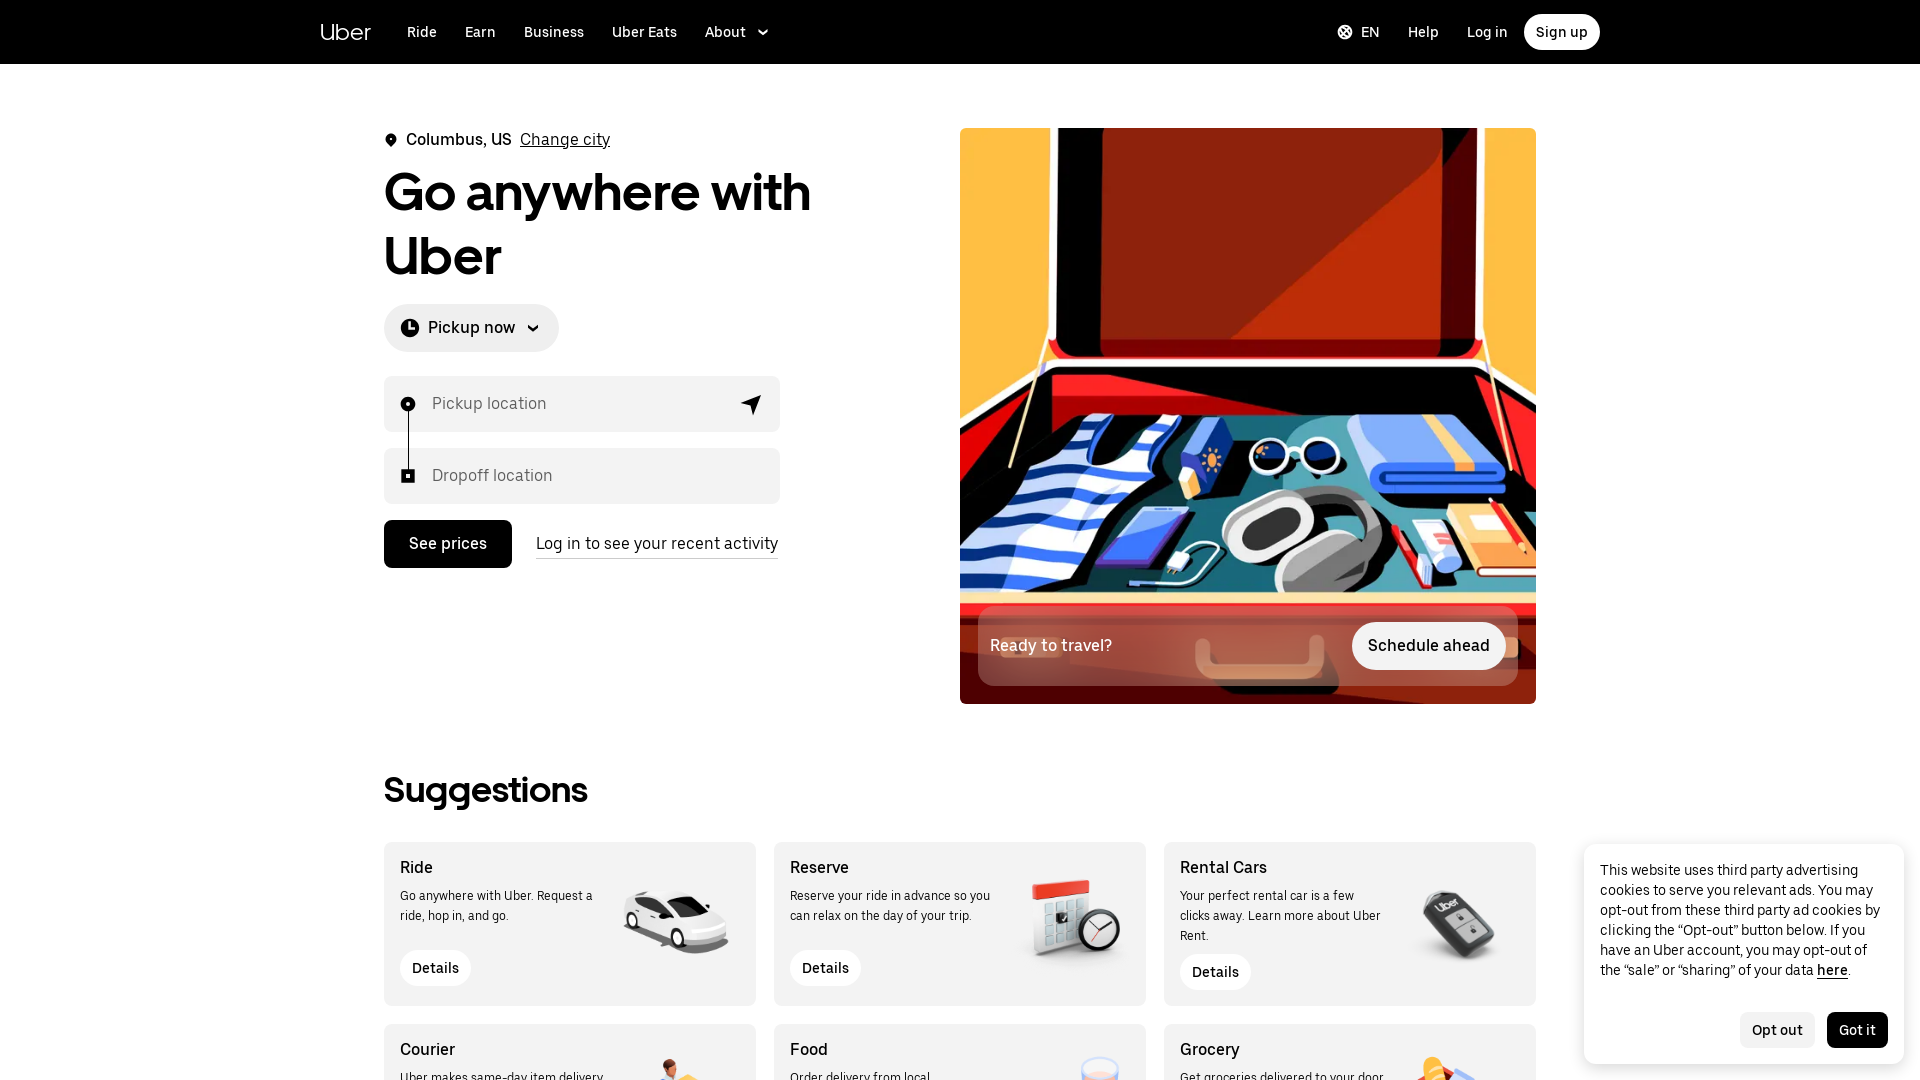

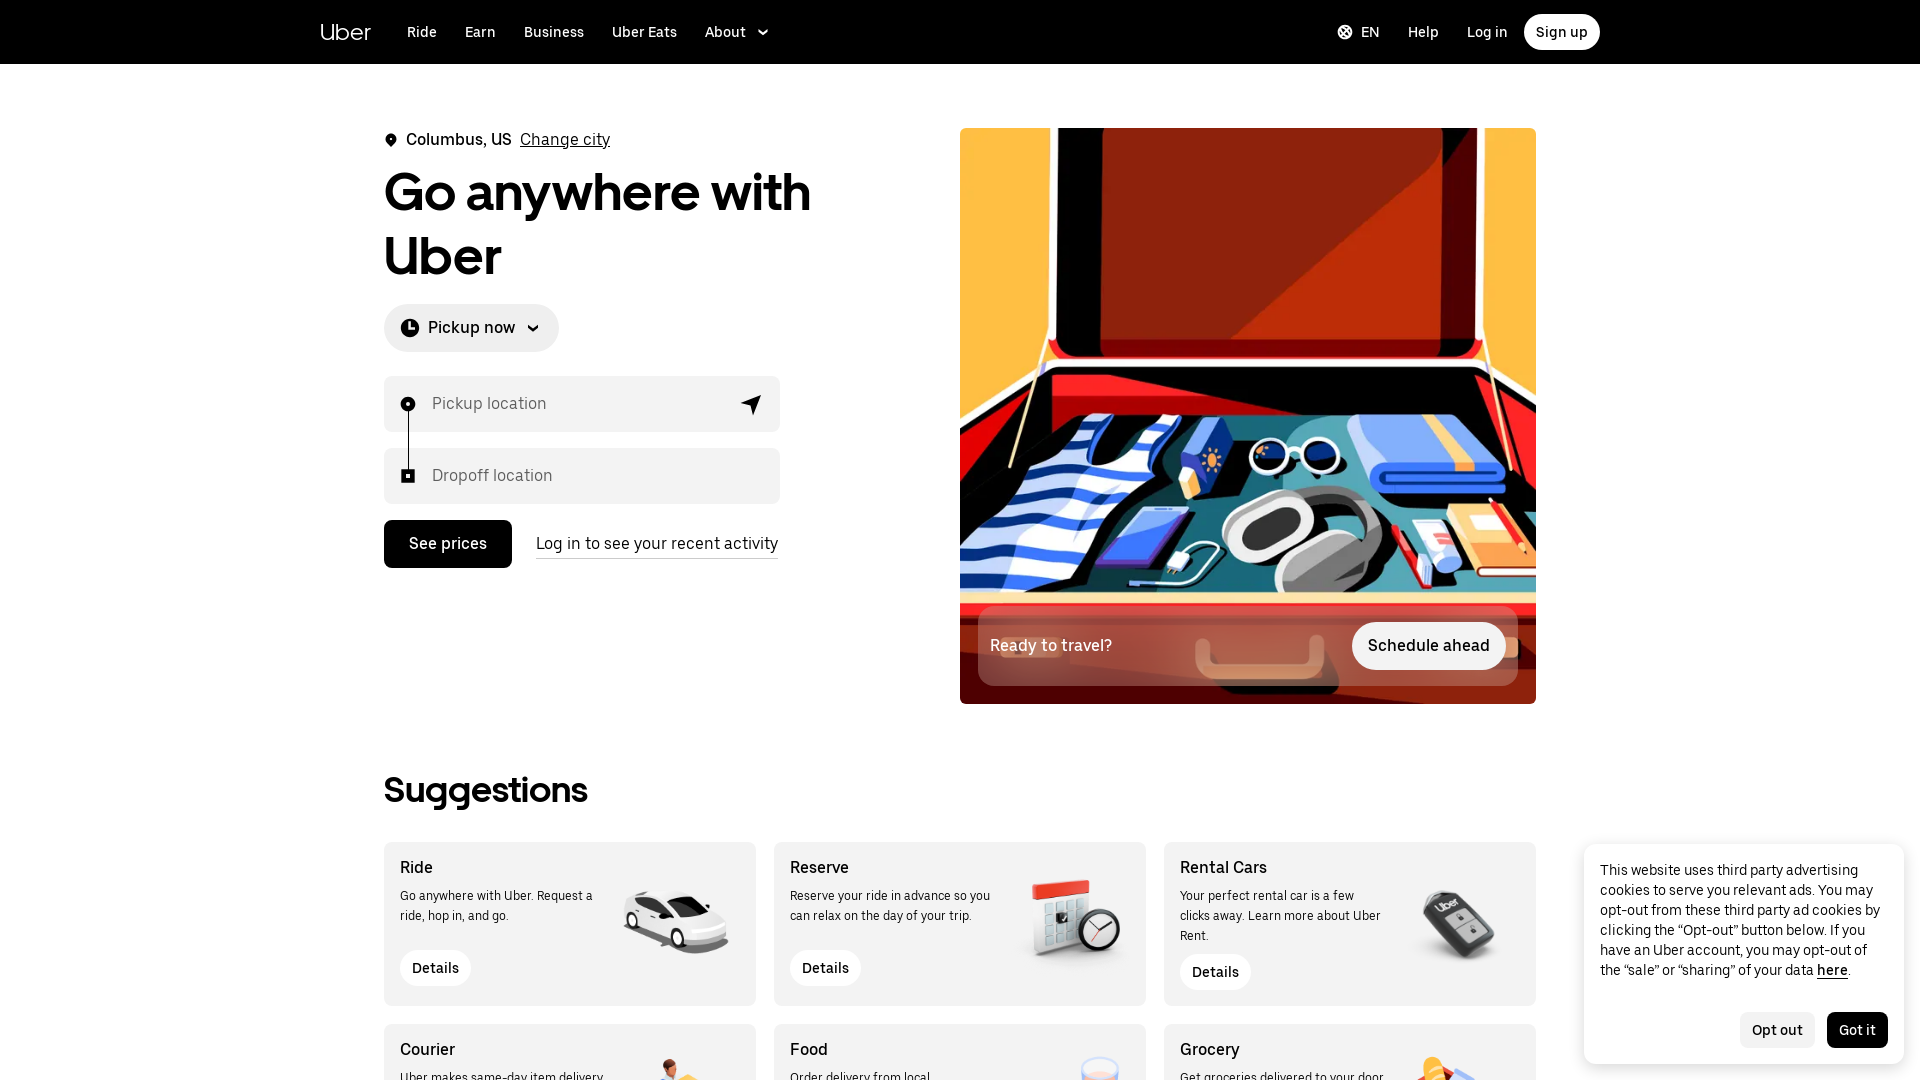